Clicks send button without entering any data, then verifies the confirmation page shows Yes (green) and No (red) buttons with white text.

Starting URL: https://kristinek.github.io/site/tasks/provide_feedback

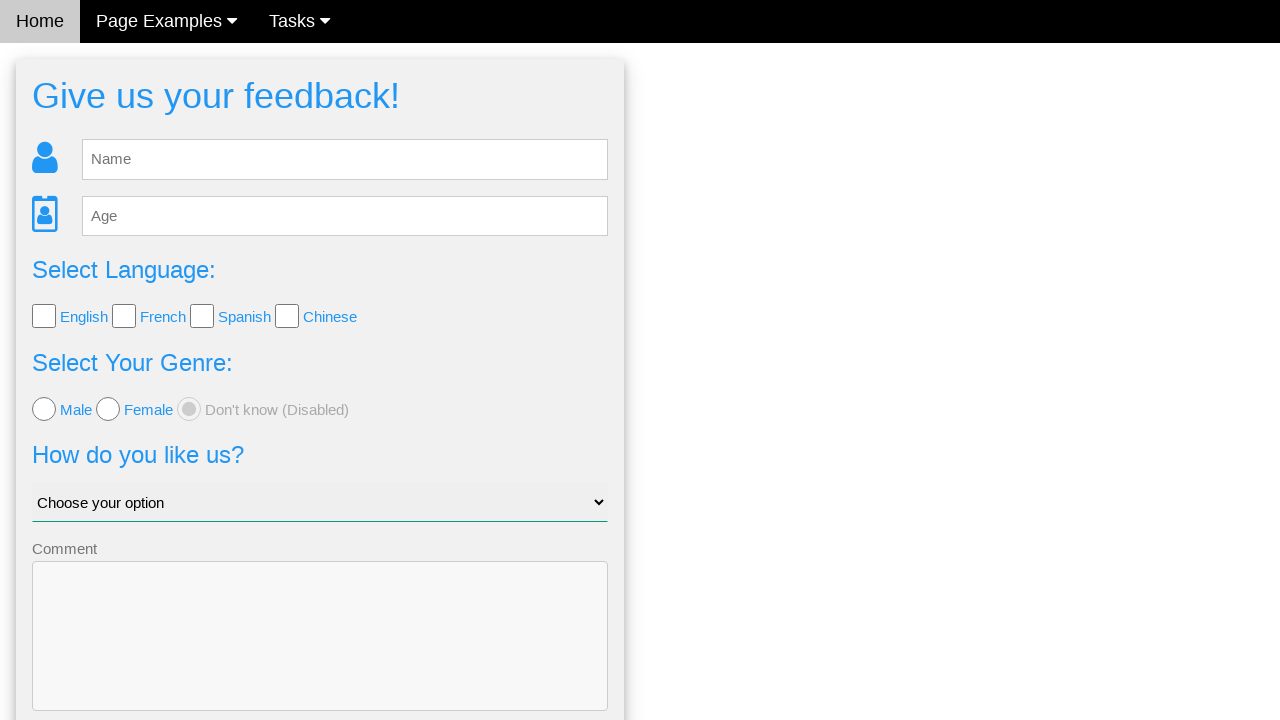

Waited for feedback form to load
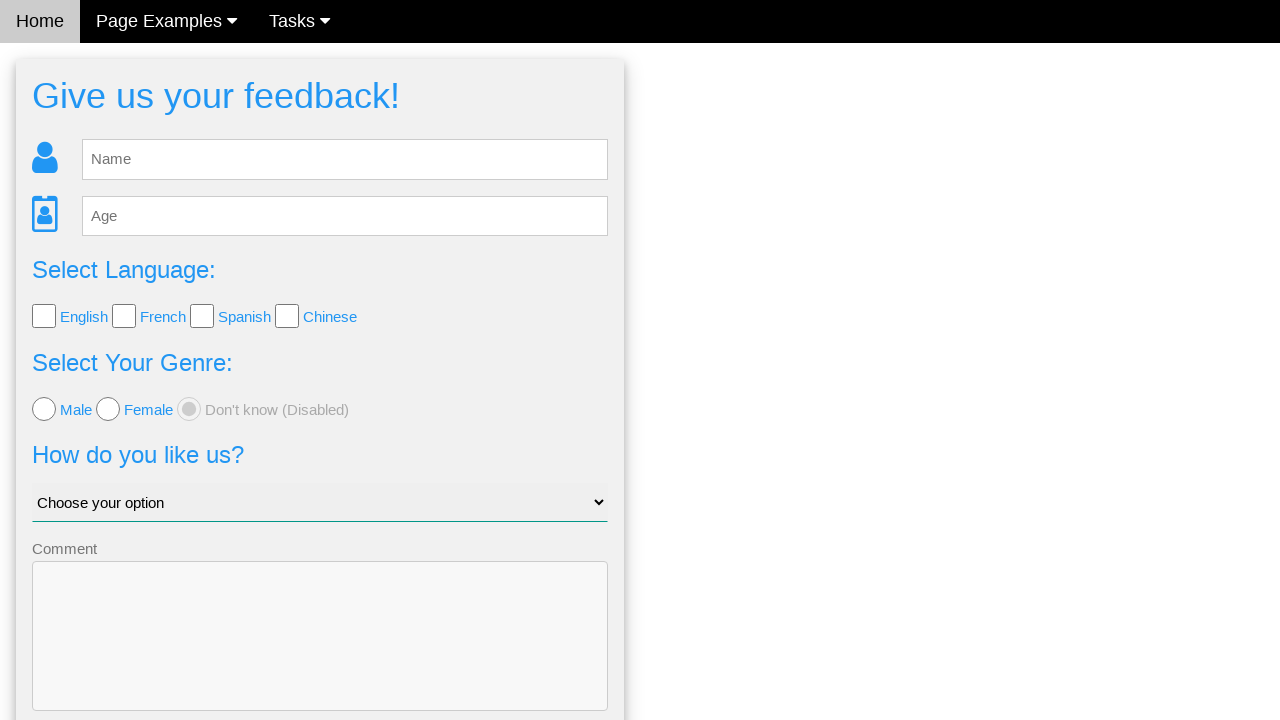

Clicked send button without entering any data at (320, 656) on button[type='submit'], input[type='submit'], .w3-btn-block
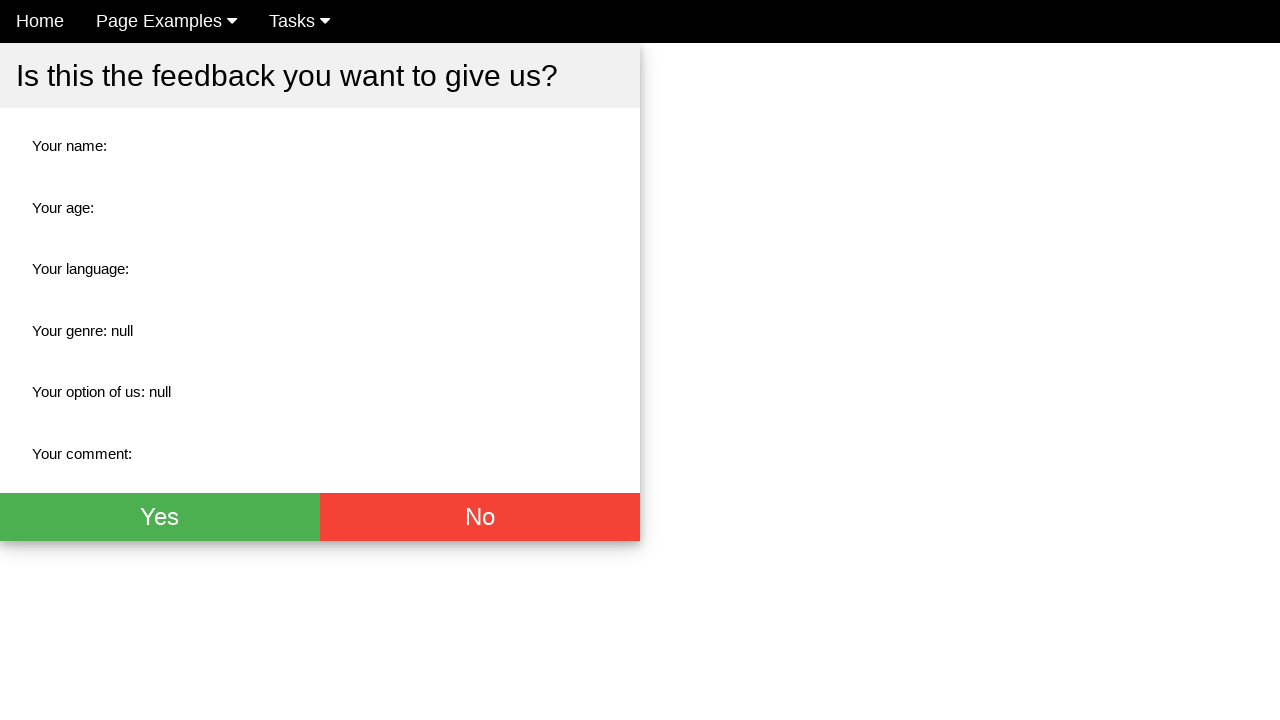

Confirmation page loaded with Yes/No buttons
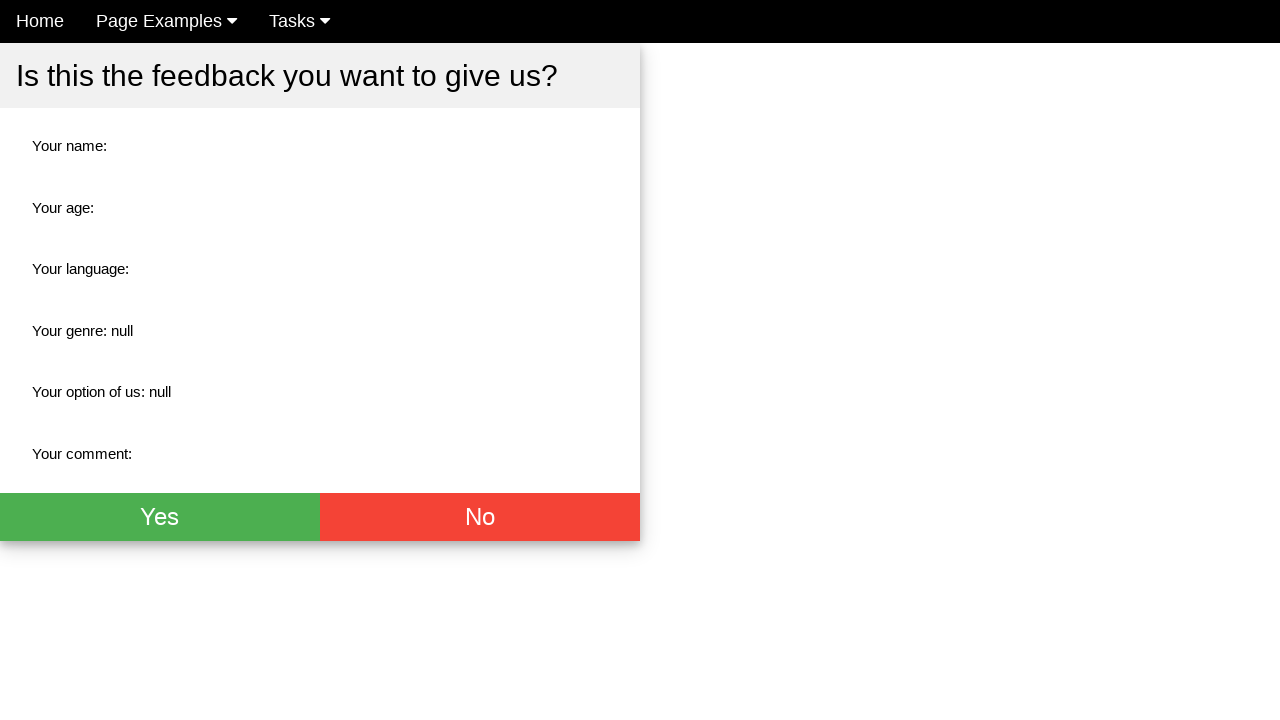

Verified Yes button is visible
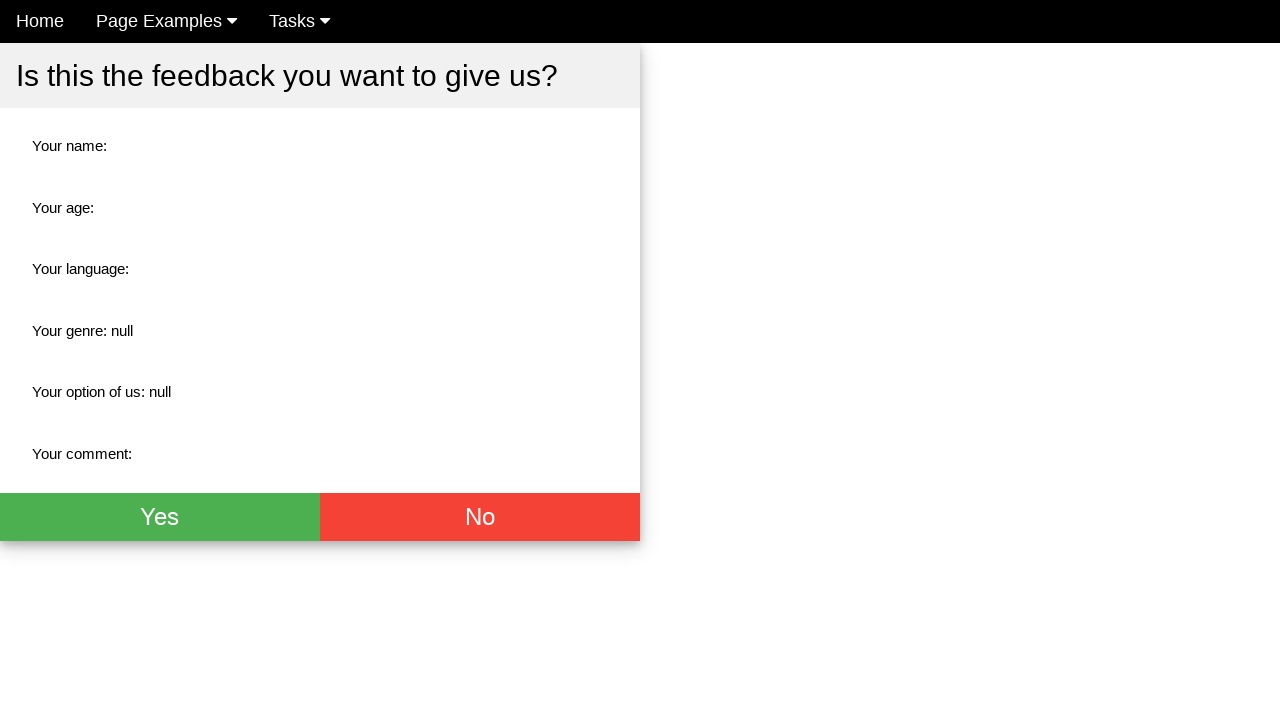

Verified No button is visible
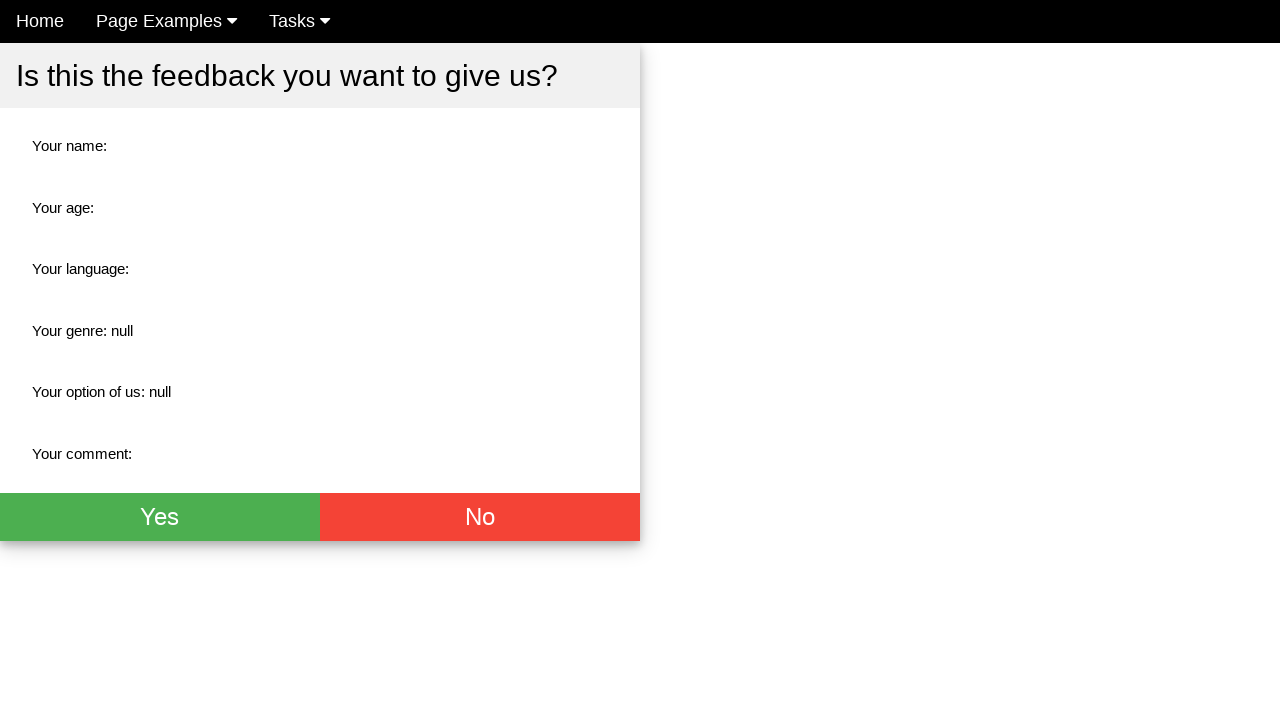

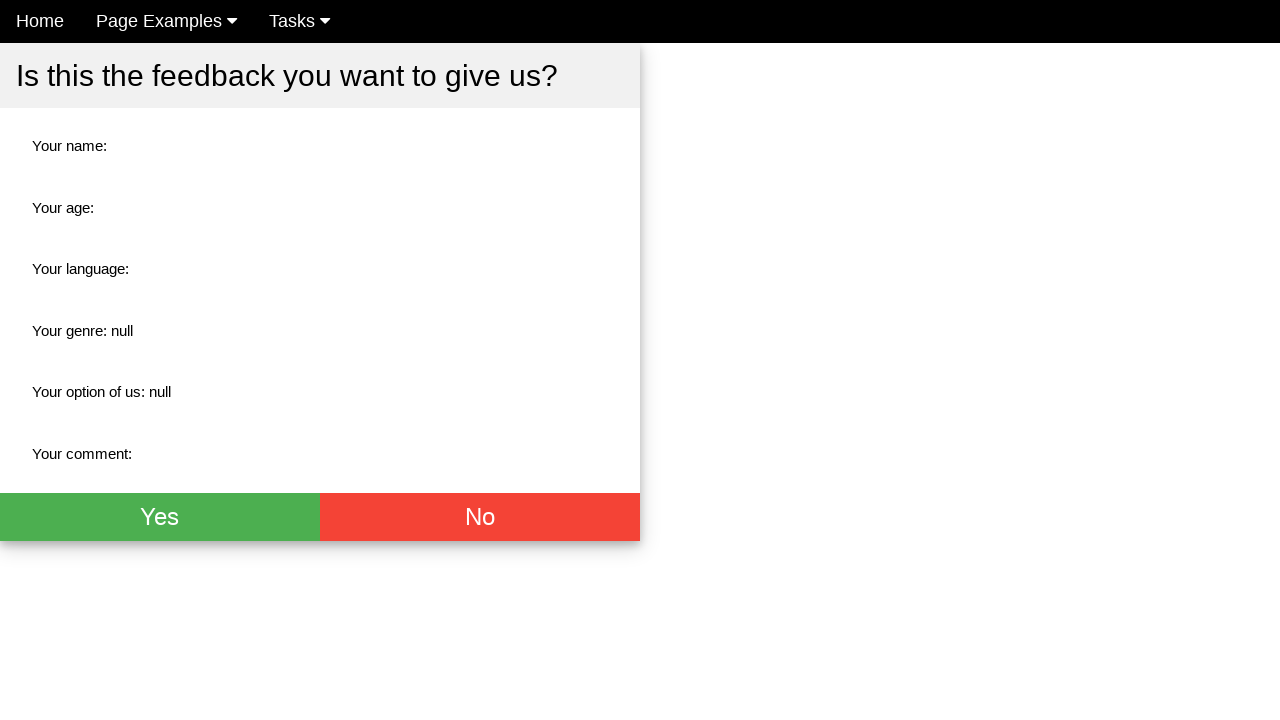